Navigates to a Go (board game) player ratings page, clicks on a player's profile link to view their details, verifies the player information is displayed, then navigates back to the main rankings page.

Starting URL: https://www.goratings.org/en/

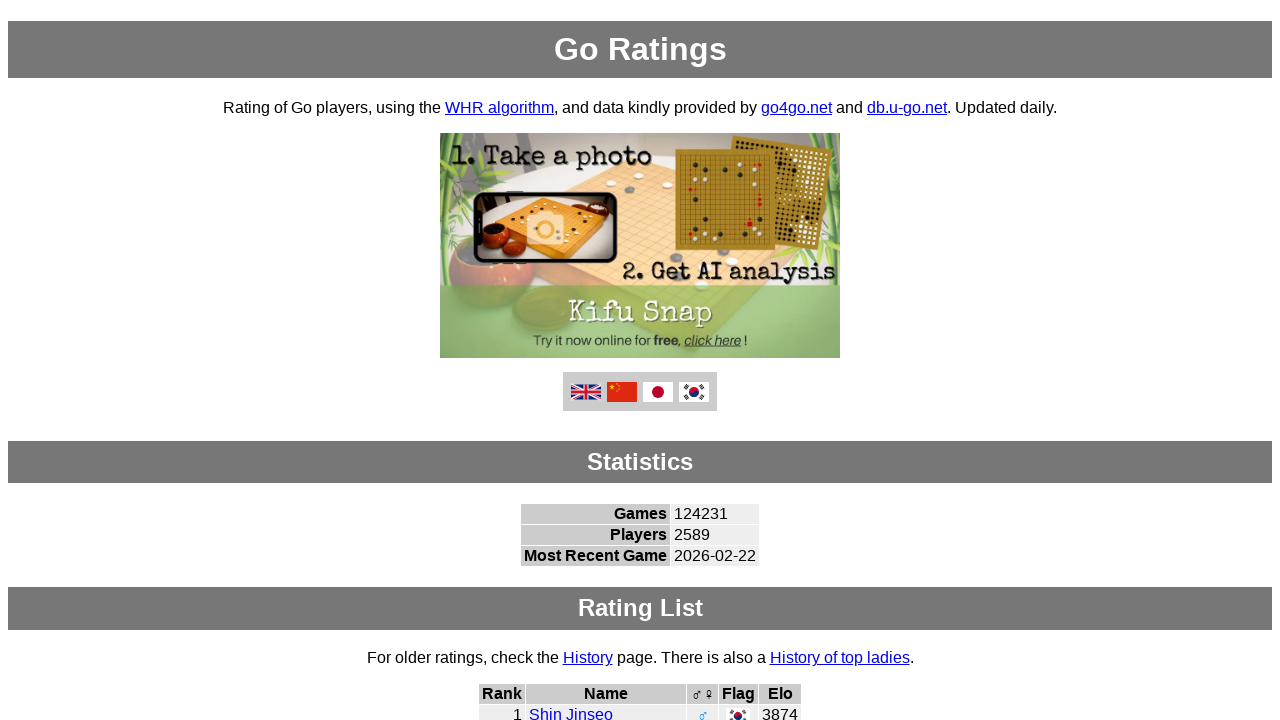

Rankings table loaded
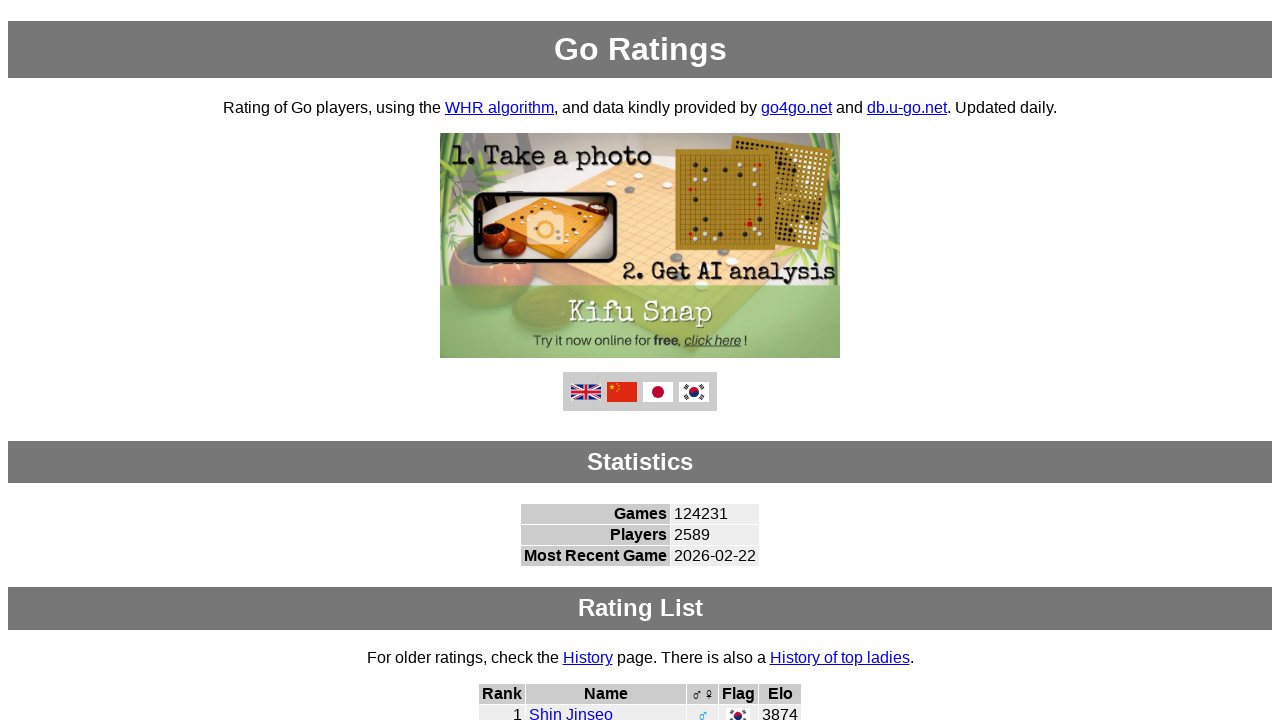

Gender symbol element is visible for second player
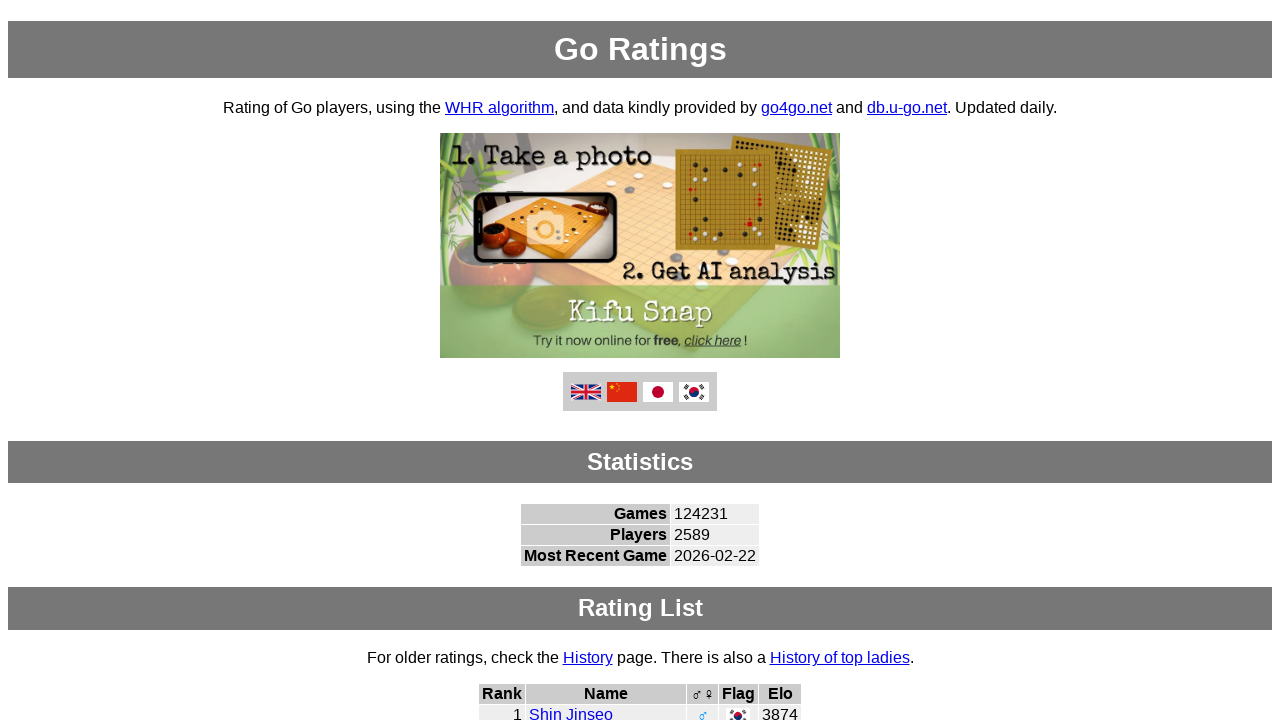

Nationality flag is displayed for second player
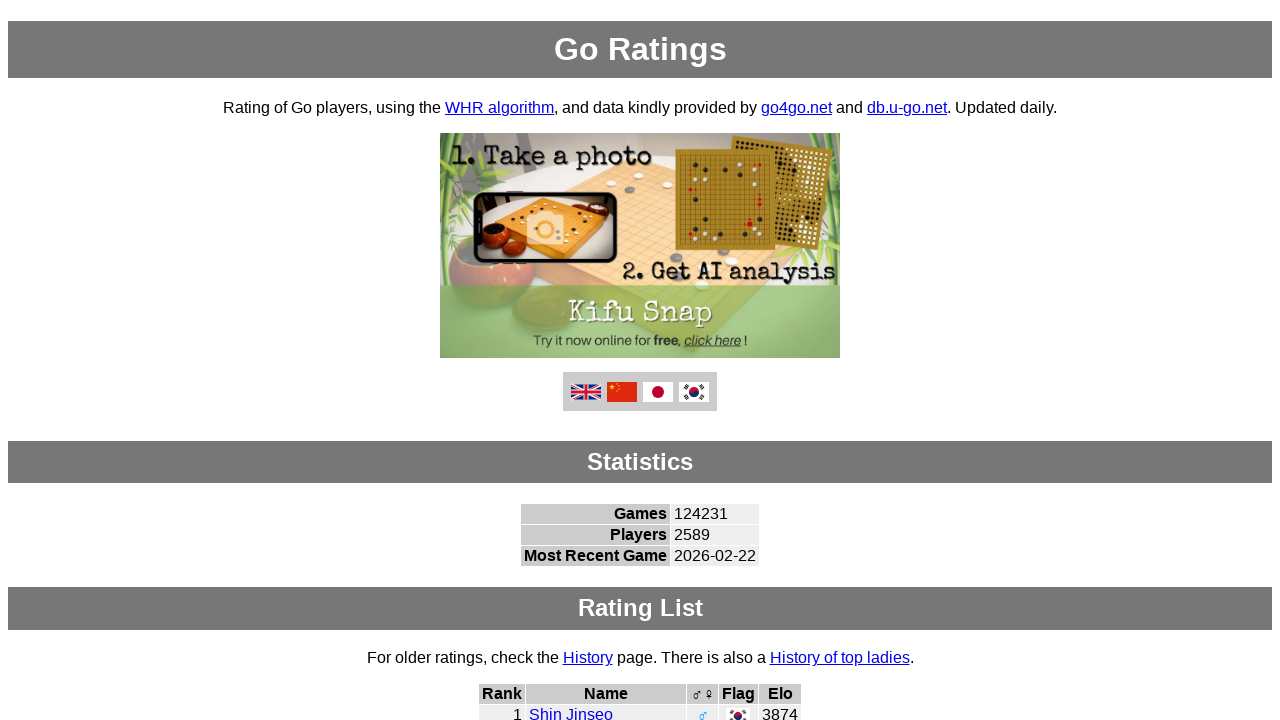

Clicked on first player's profile link at (571, 712) on xpath=/html/body/table[2]/tbody/tr[2]/td[2]/a
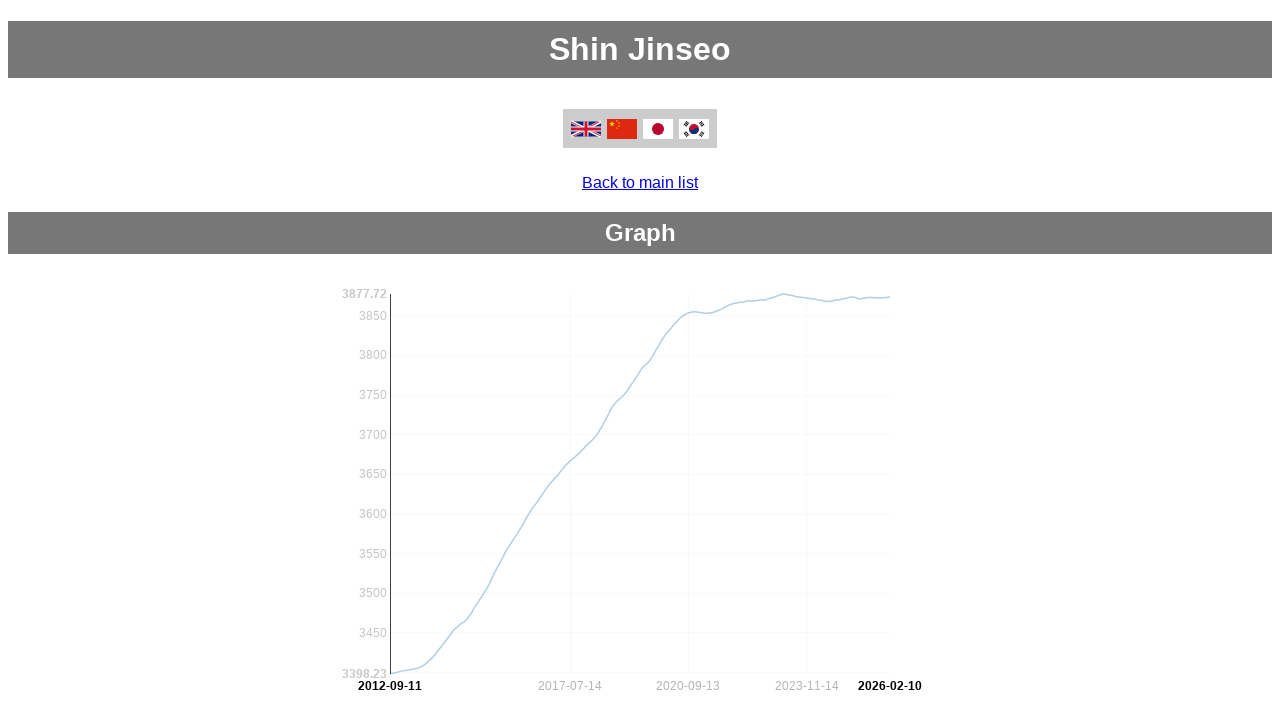

Player profile page loaded with player name heading
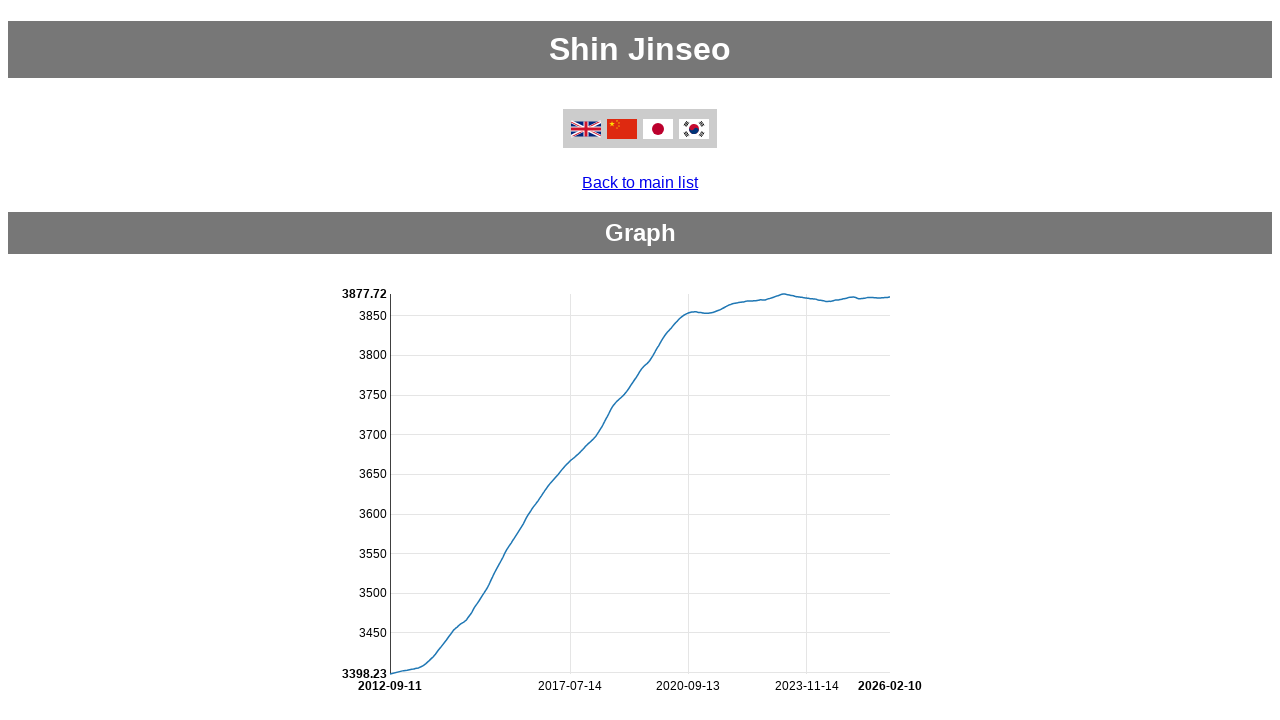

Player wins statistic is displayed
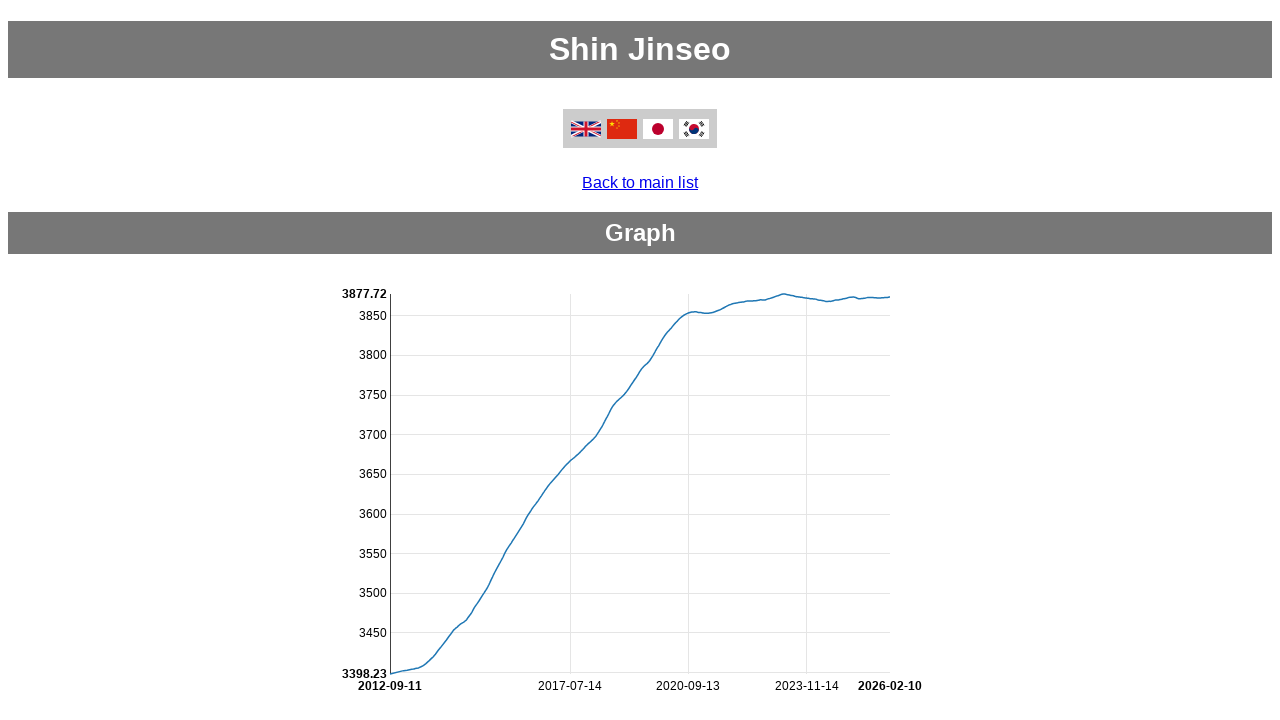

Player losses statistic is displayed
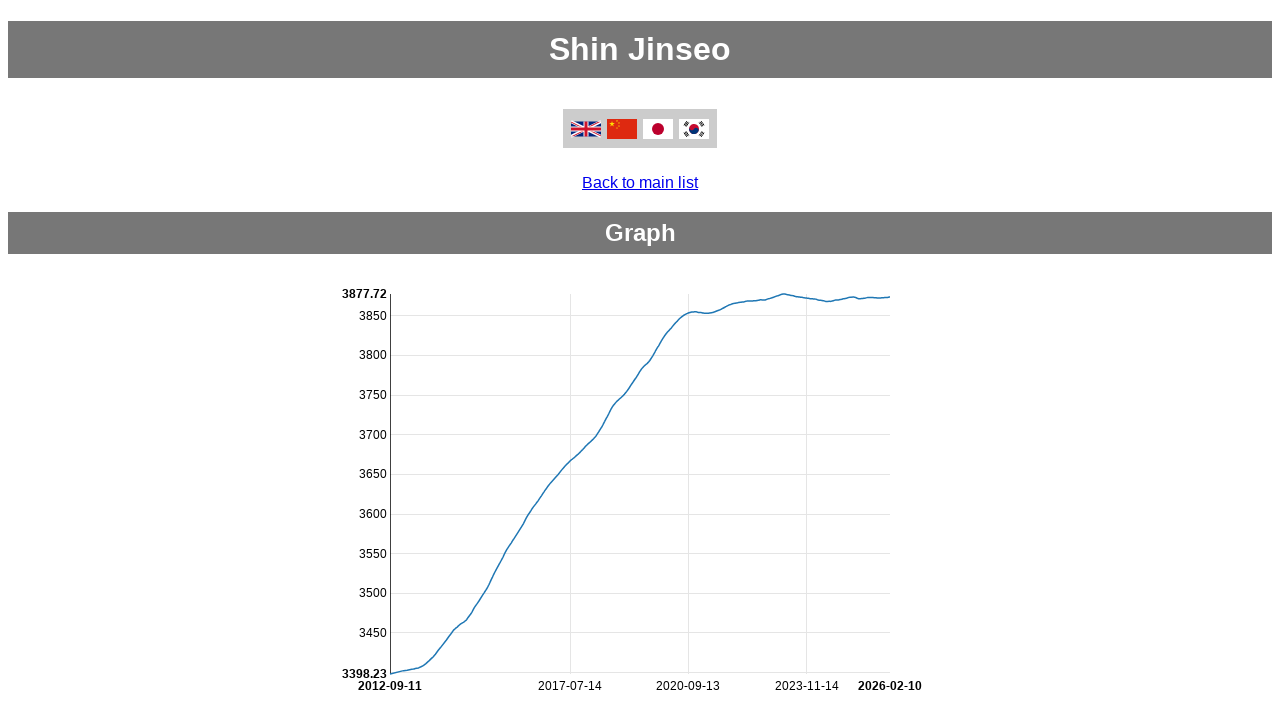

Player total games statistic is displayed
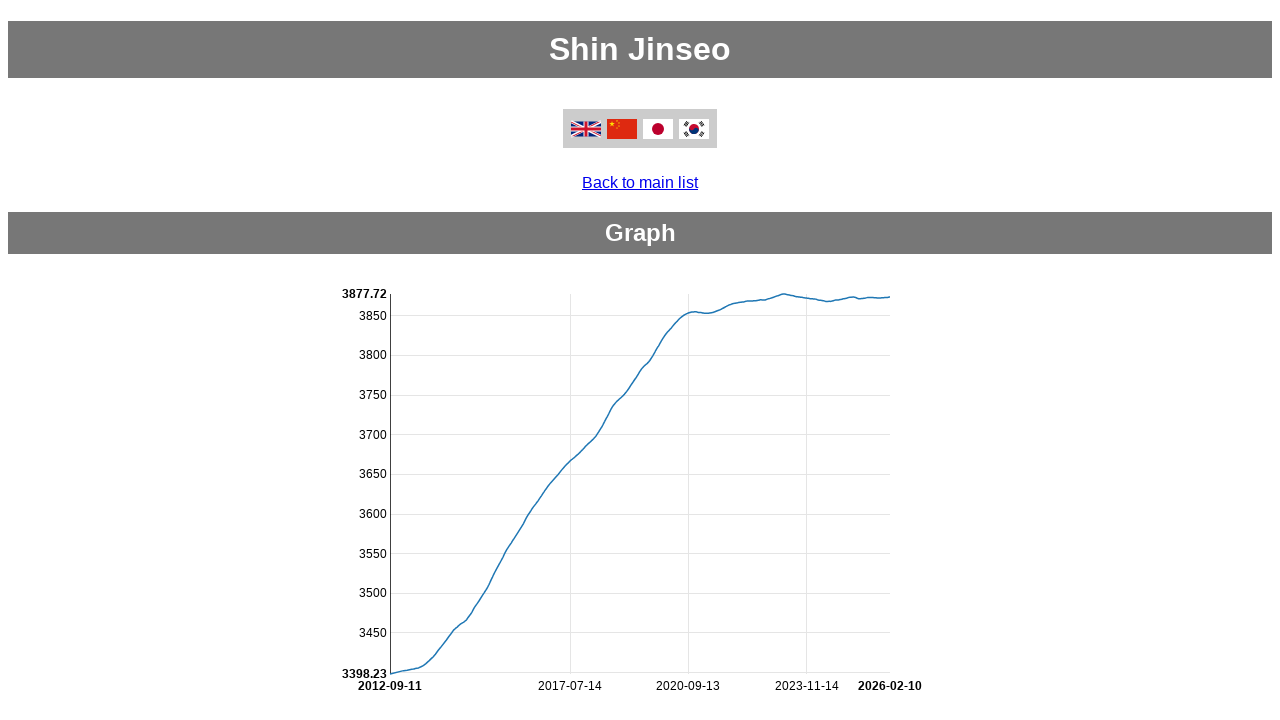

Navigated back to main Go ratings page
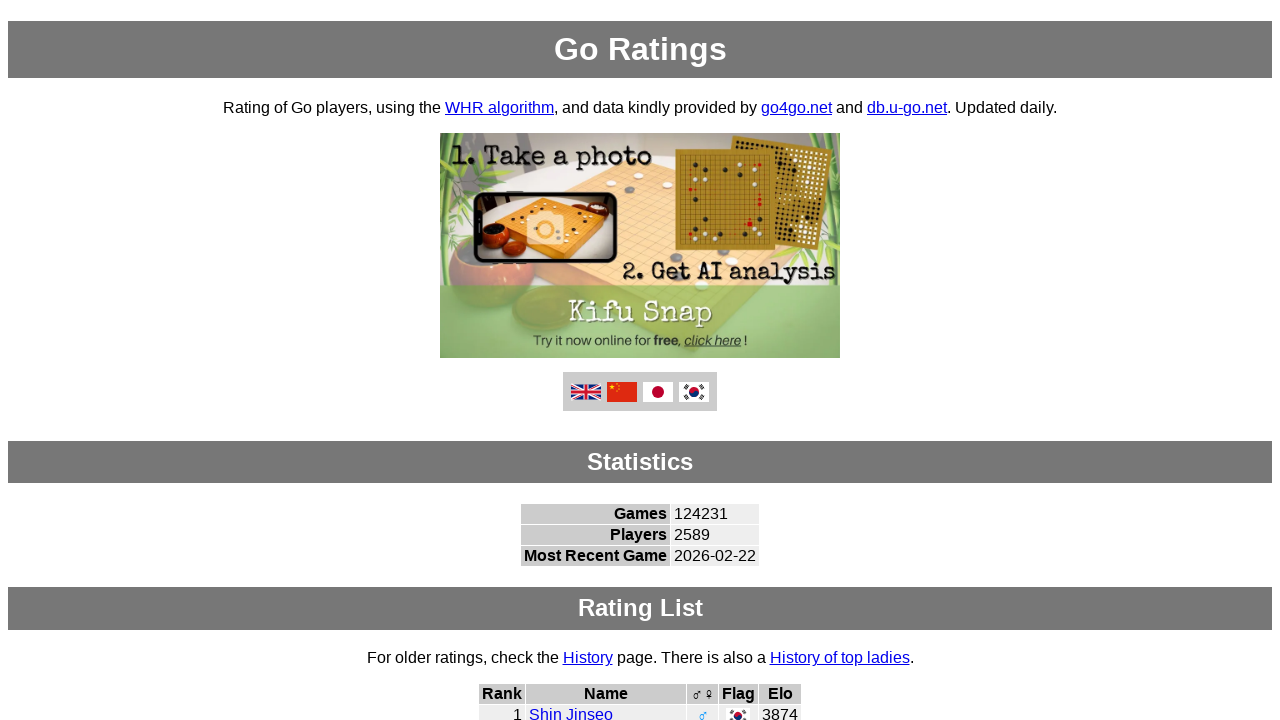

Confirmed return to main rankings page with table loaded
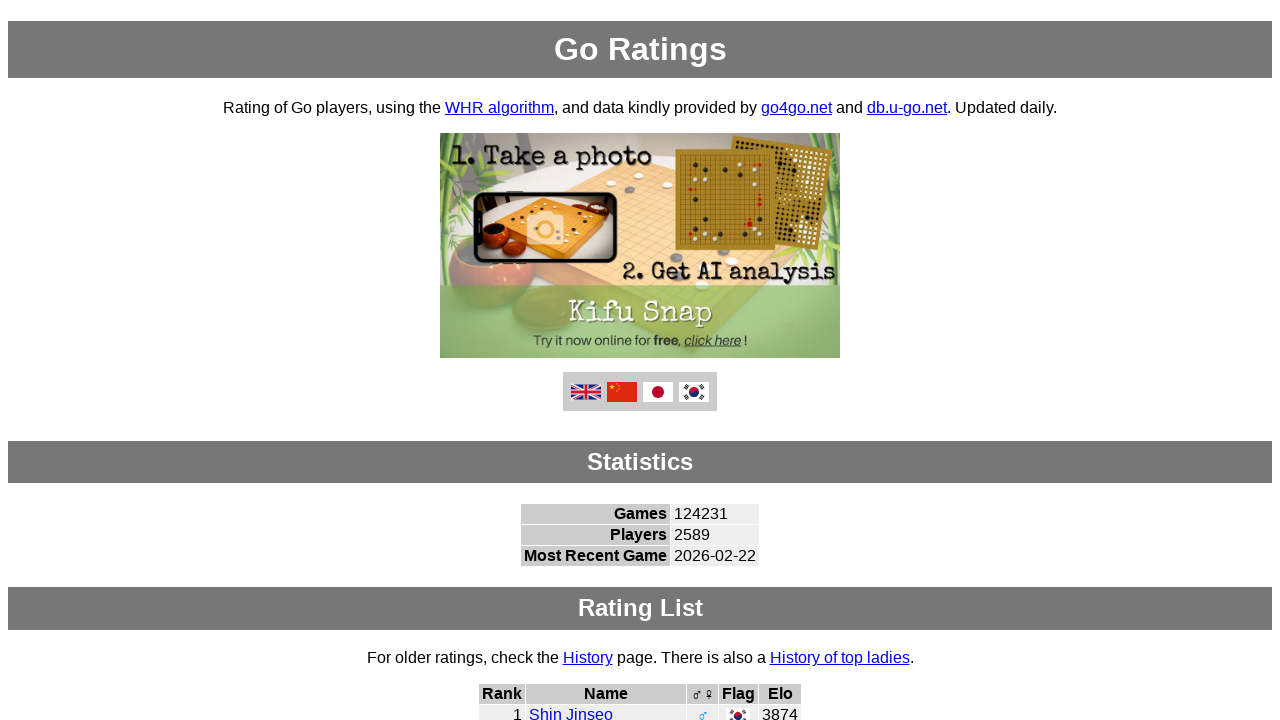

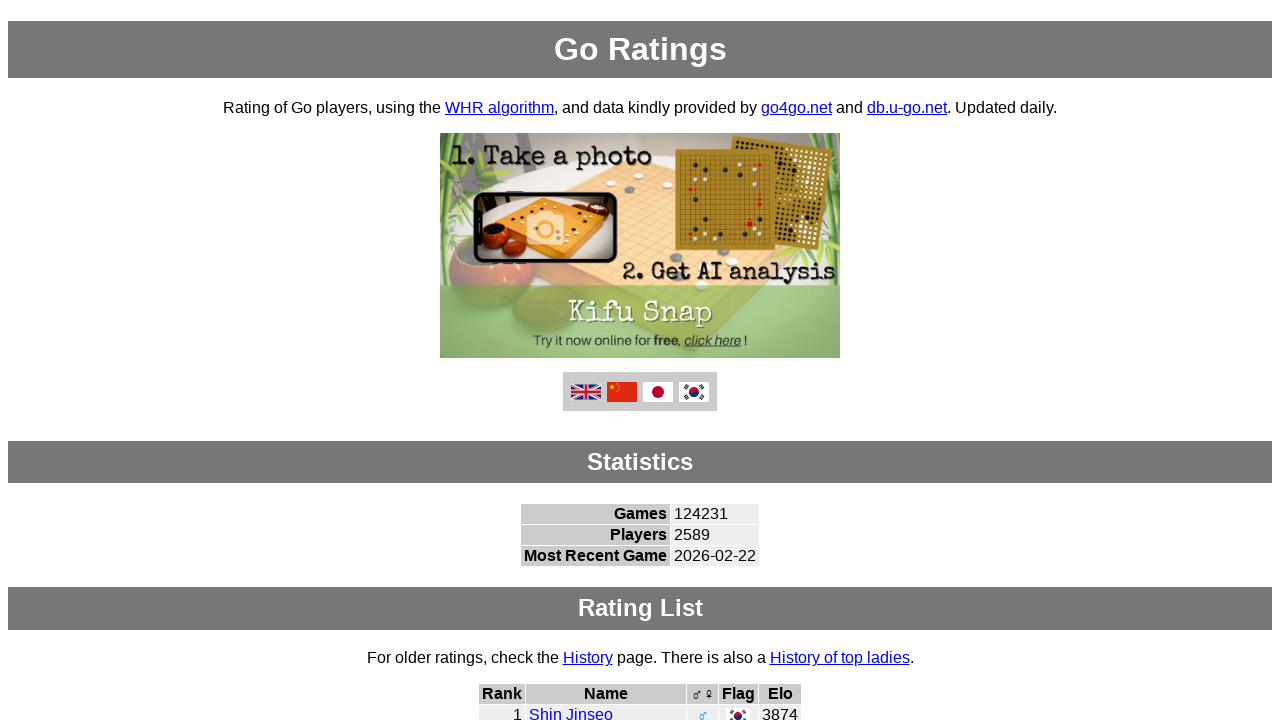